Tests mouse interaction by moving to an element, pausing, clicking and holding, then typing text

Starting URL: https://www.selenium.dev/selenium/web/mouse_interaction.html

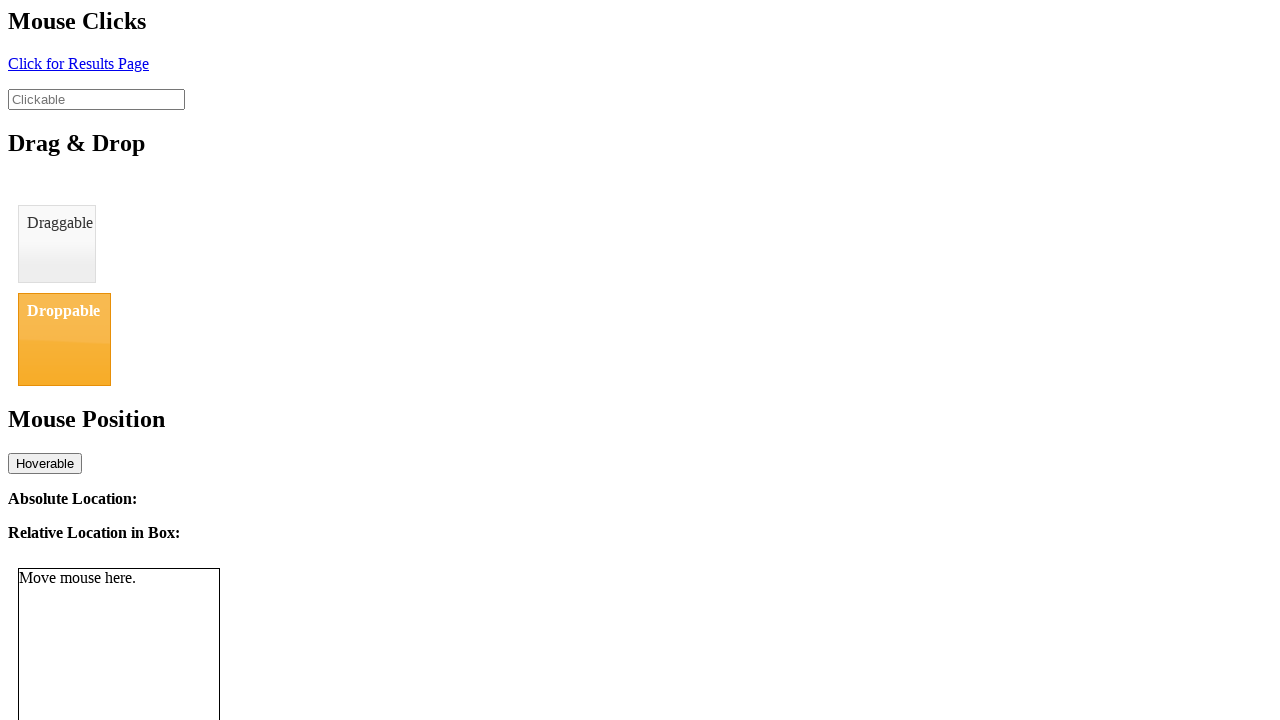

Located clickable element with ID 'clickable'
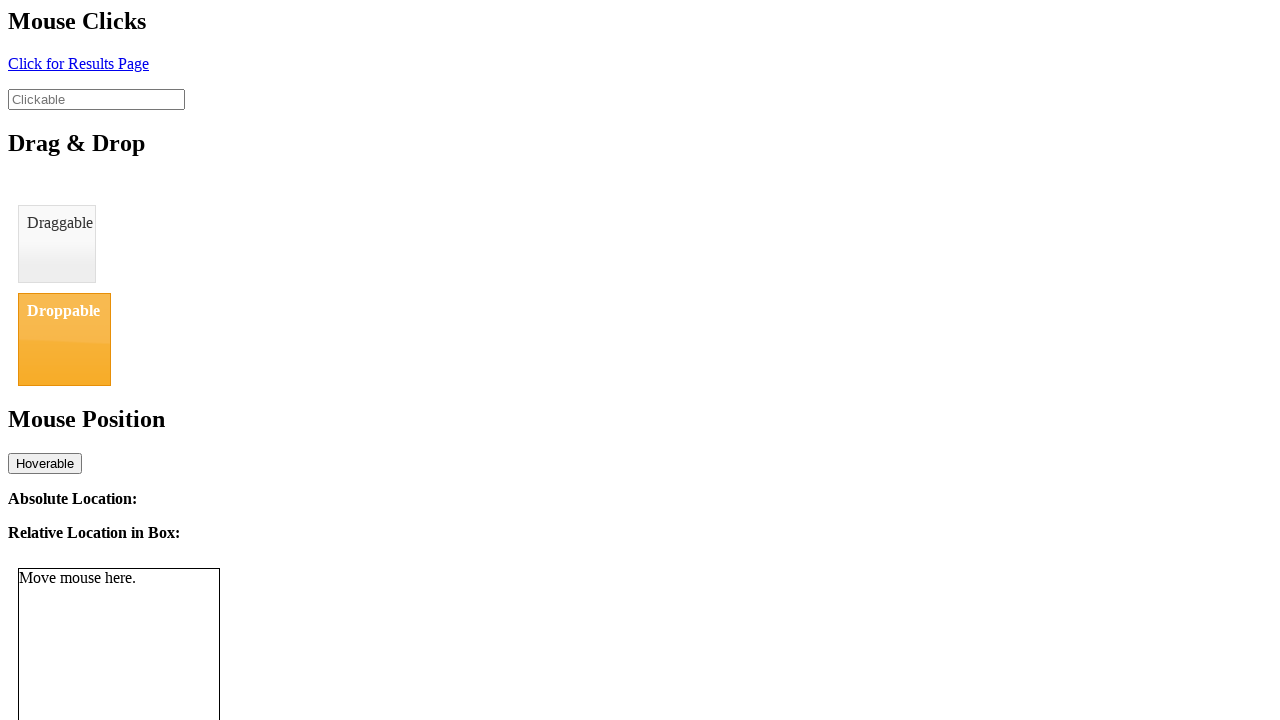

Moved mouse to clickable element at (96, 99) on #clickable
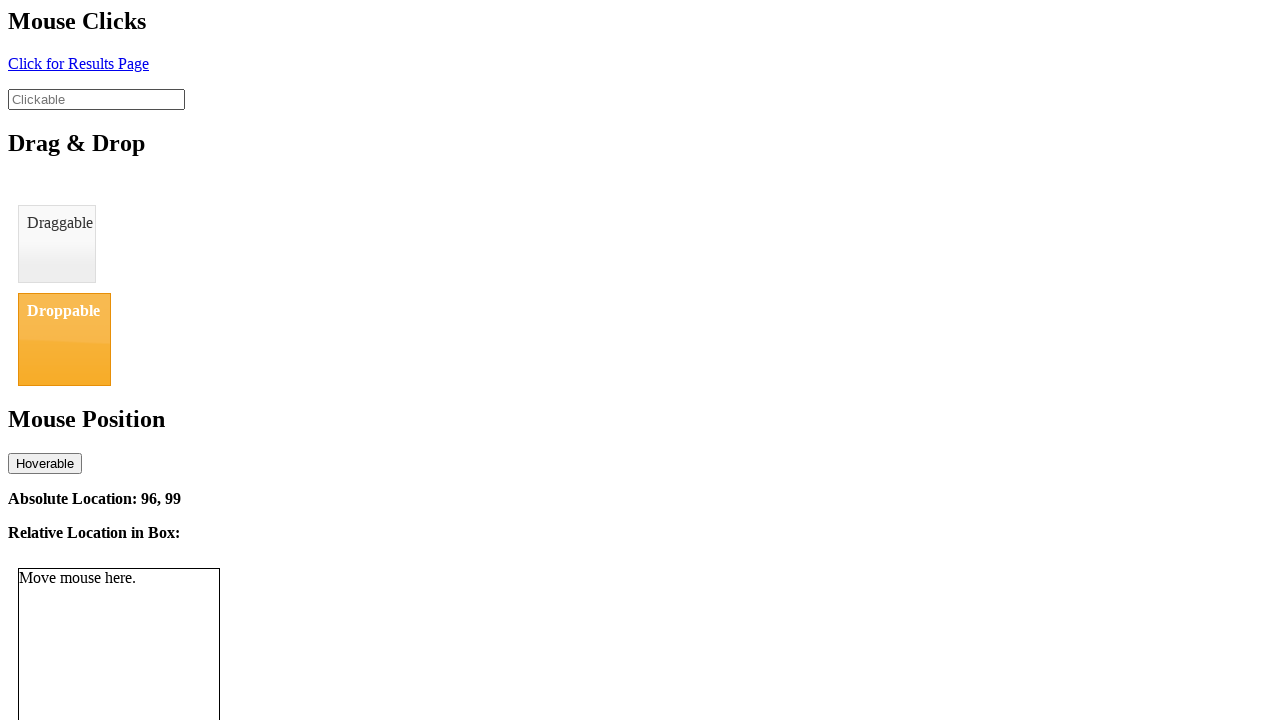

Clicked and held down mouse button on element at (96, 99)
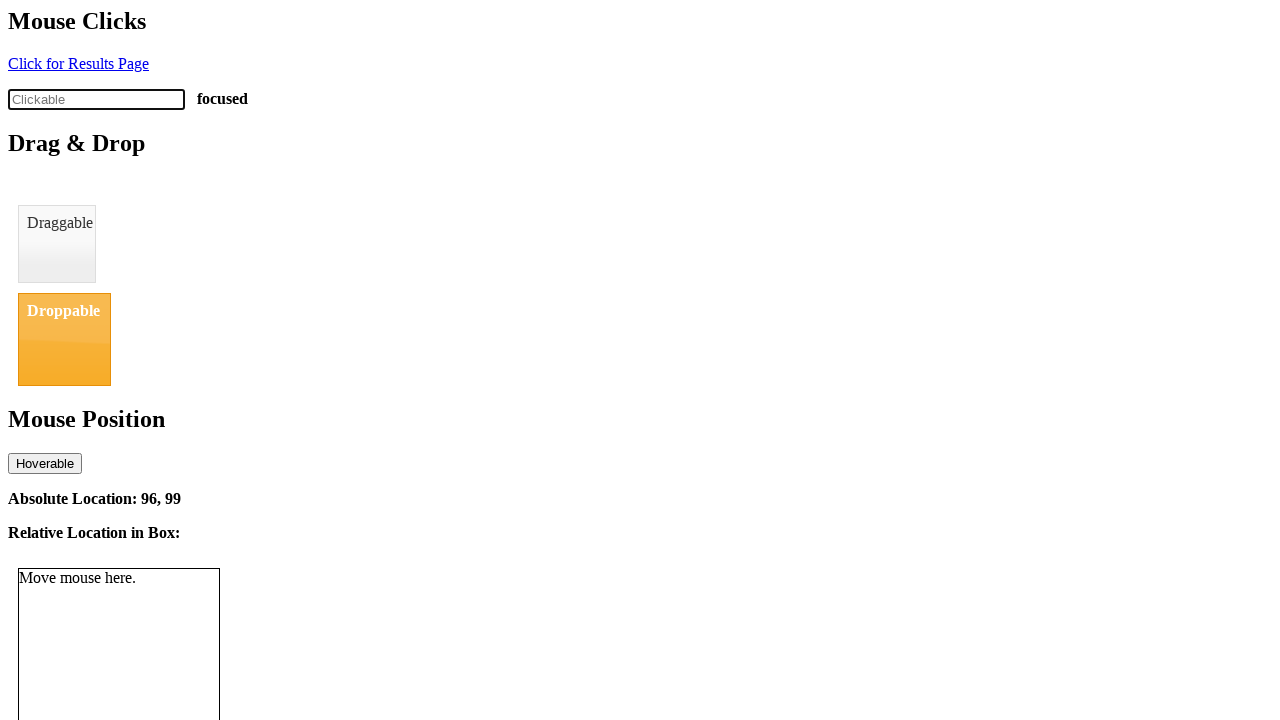

Typed 'abc' while holding mouse button down
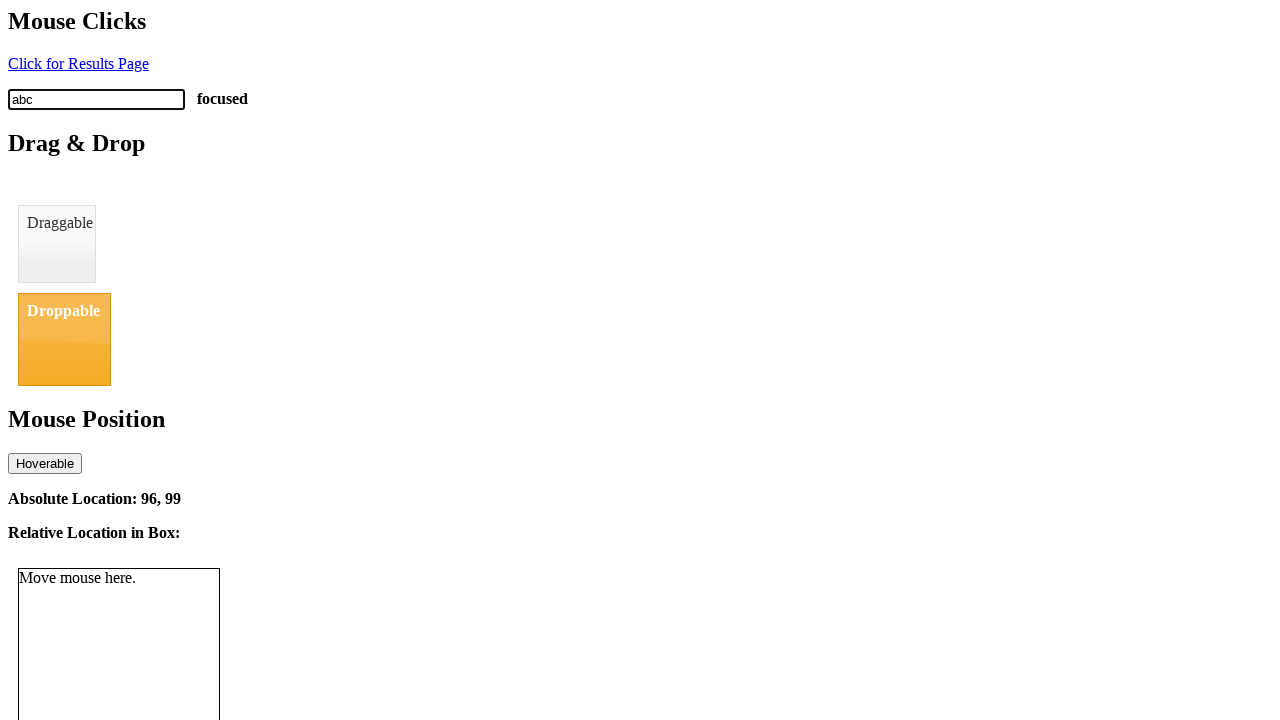

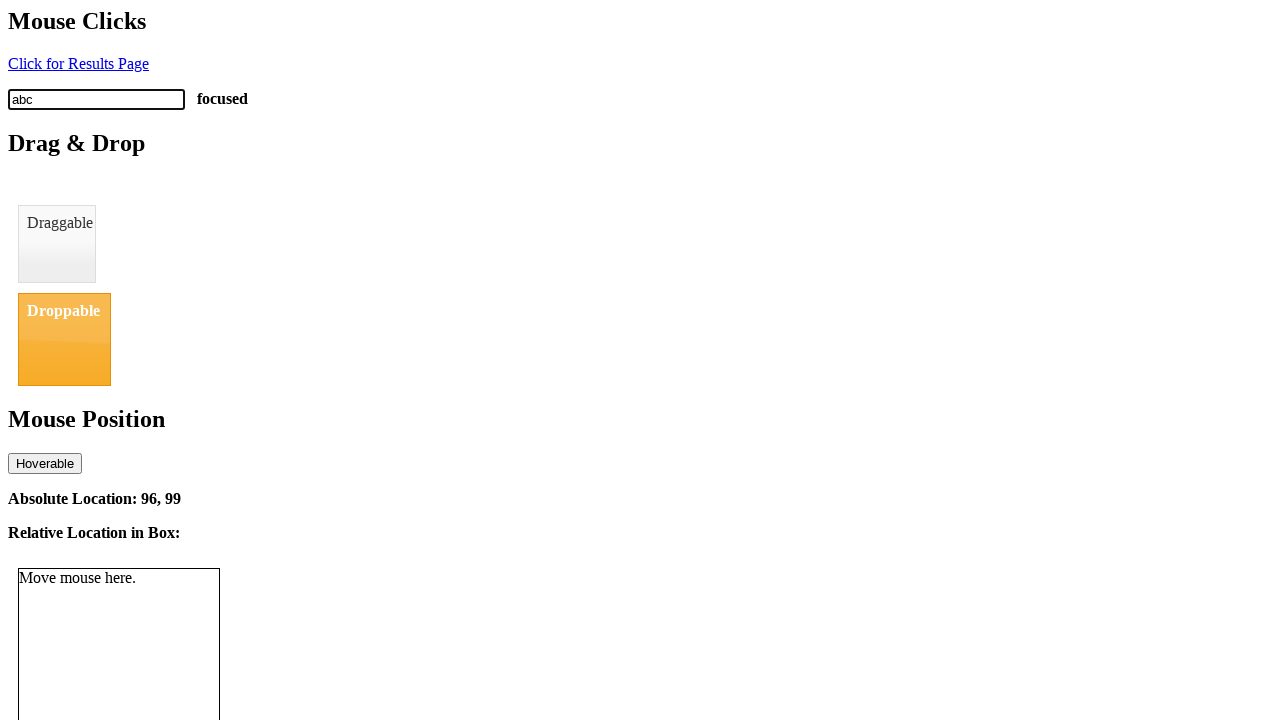